Tests login with correct username but incorrect password to verify authentication fails

Starting URL: https://katalon-demo-cura.herokuapp.com/

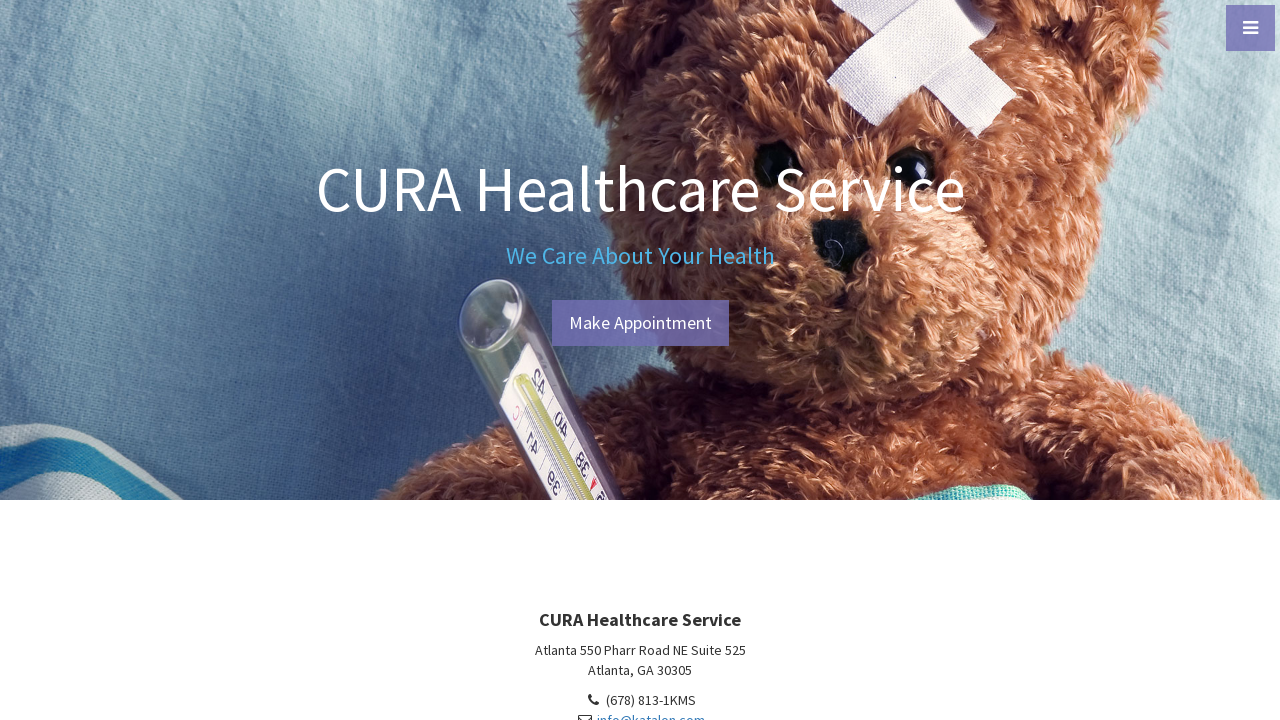

Clicked 'Make Appointment' button to navigate to login page at (640, 323) on #btn-make-appointment
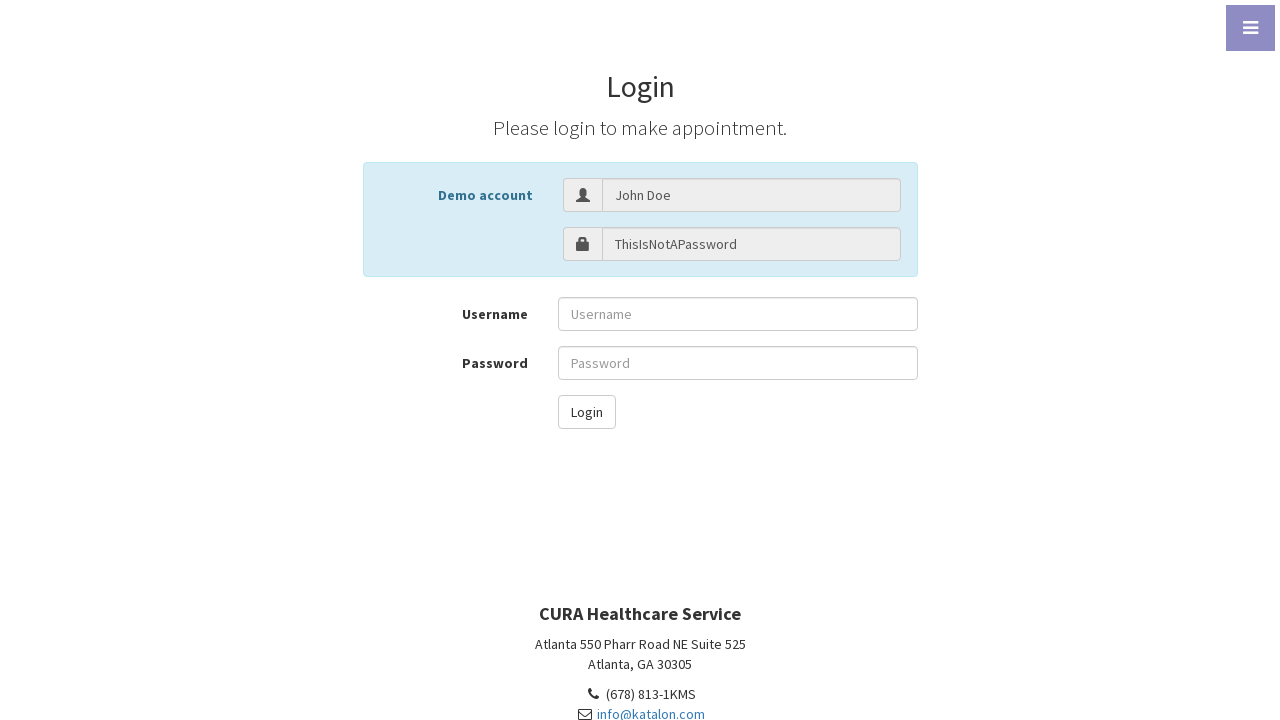

Filled username field with 'John Doe' on #txt-username
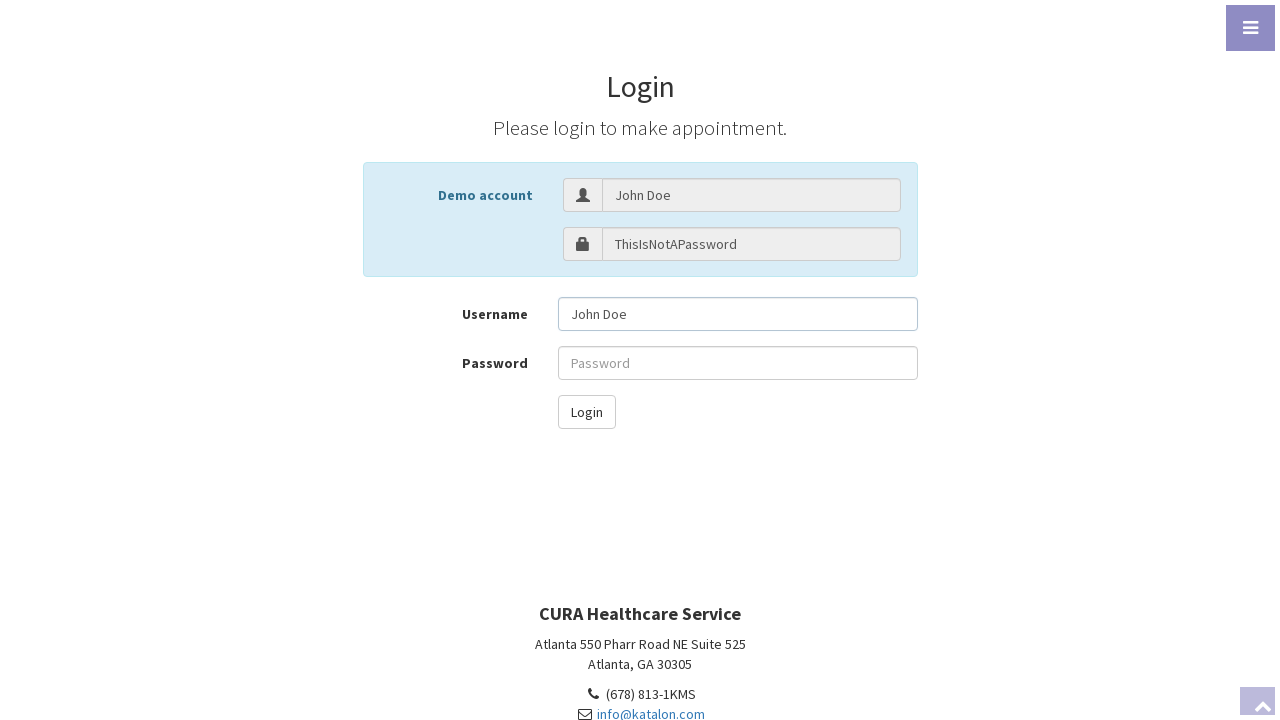

Filled password field with incorrect password 'Marantika Rhama Putra' on #txt-password
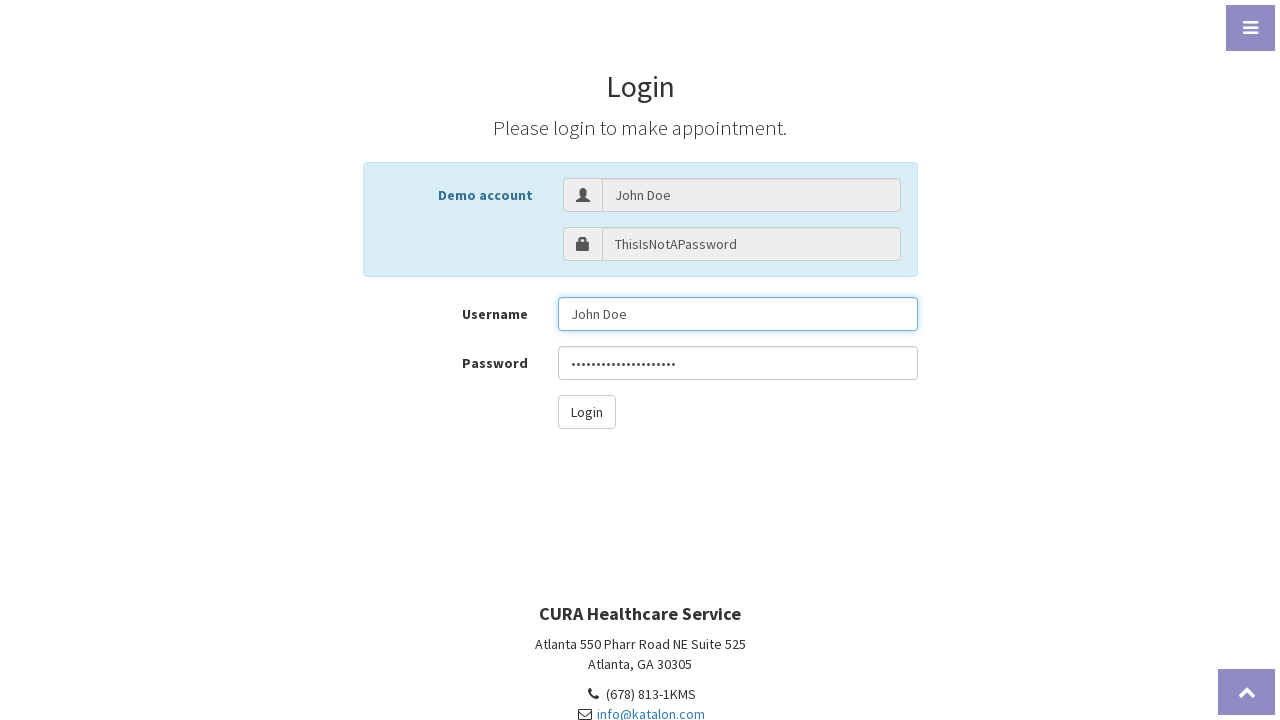

Clicked login button to submit authentication attempt at (586, 412) on #btn-login
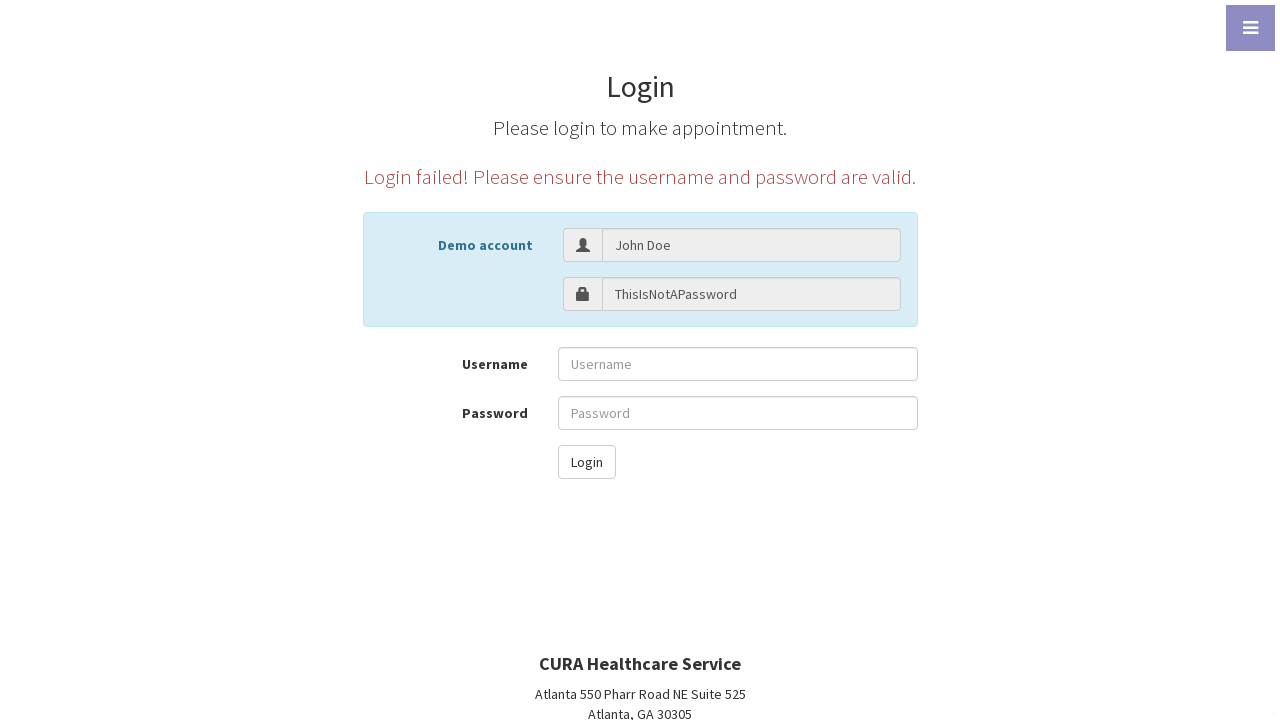

Verified error message displays 'Login failed! Please ensure the username and password are valid.'
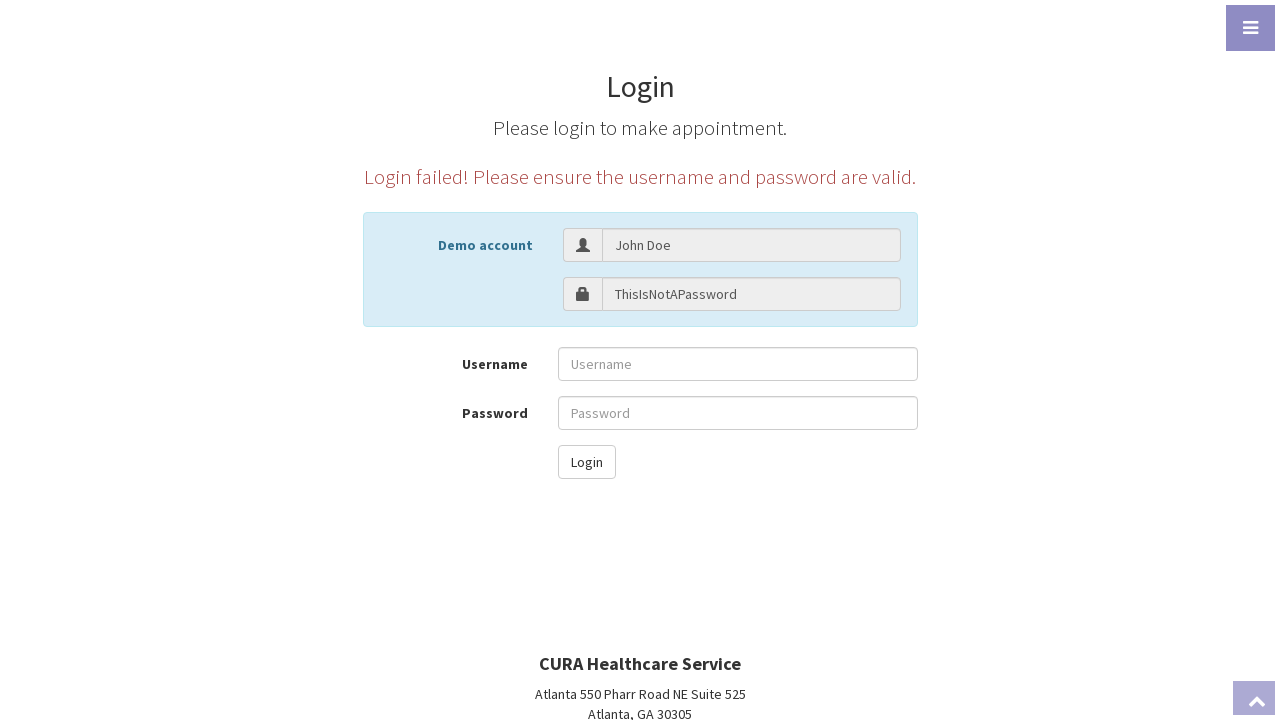

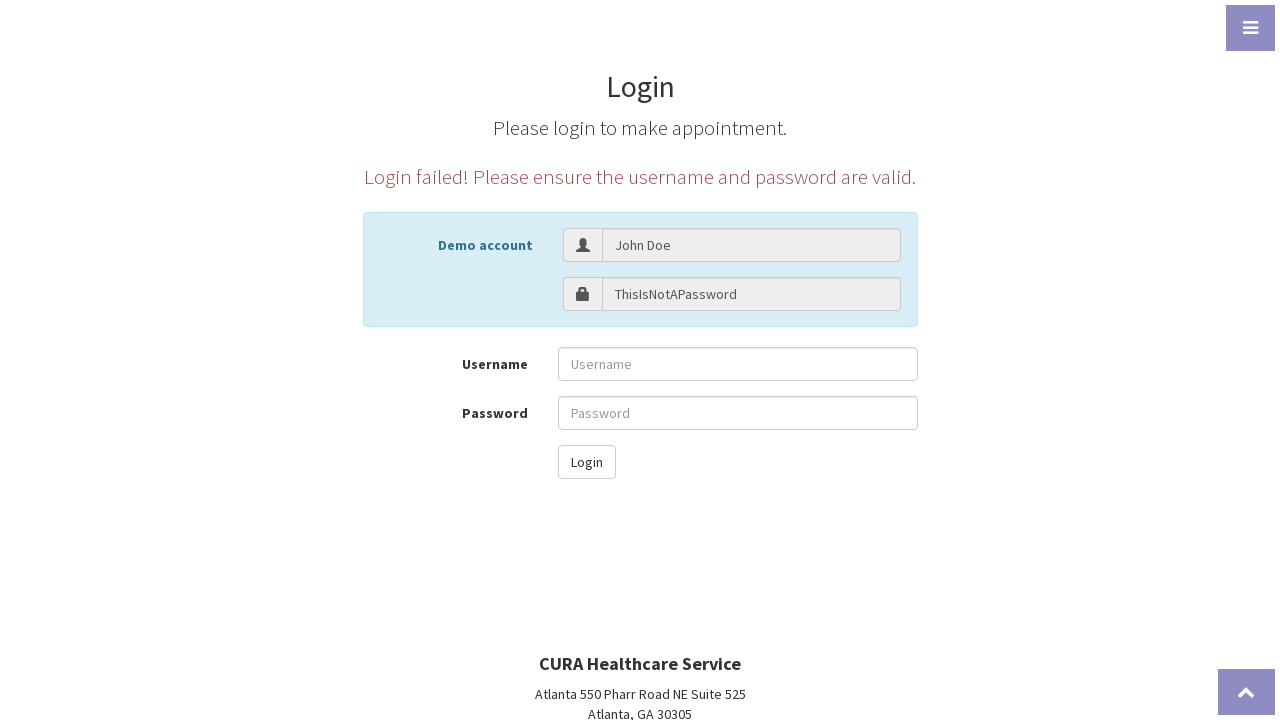